Tests navigation on demoblaze.com by clicking through product category links (Phones, Laptops, Monitors) and then clicking on a specific product (Apple monitor 24).

Starting URL: https://demoblaze.com

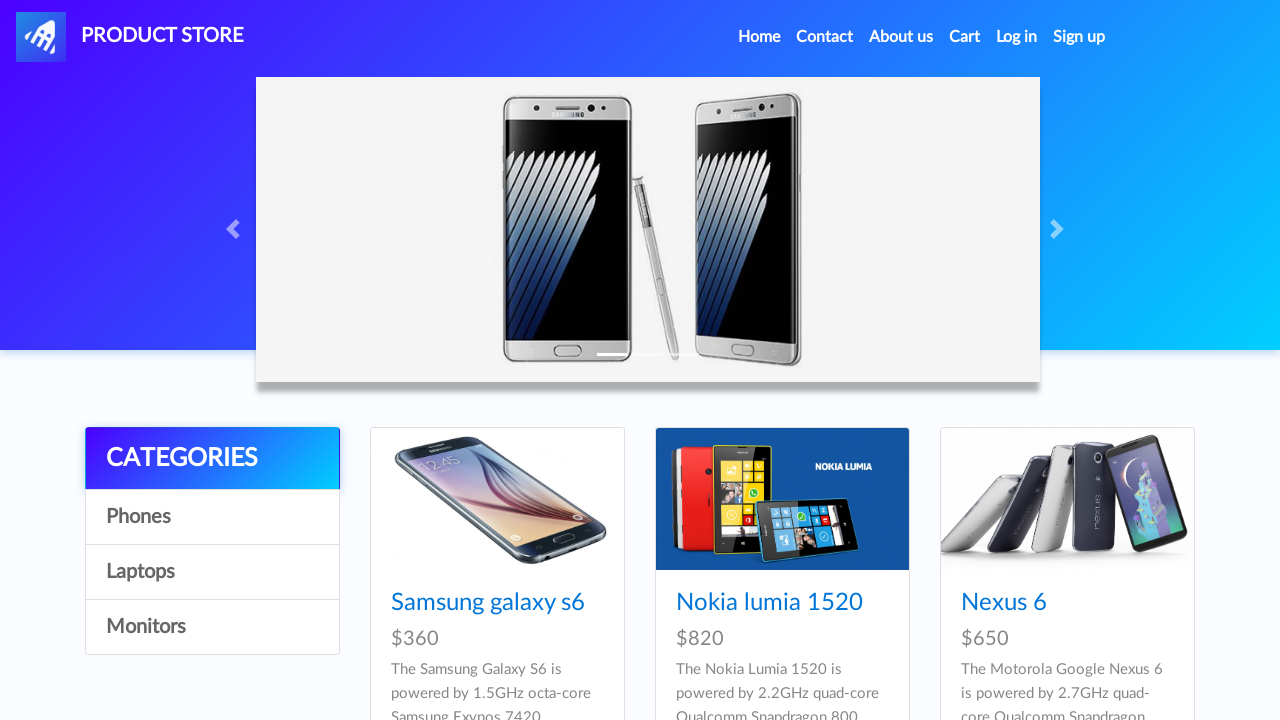

Waited for page links to load
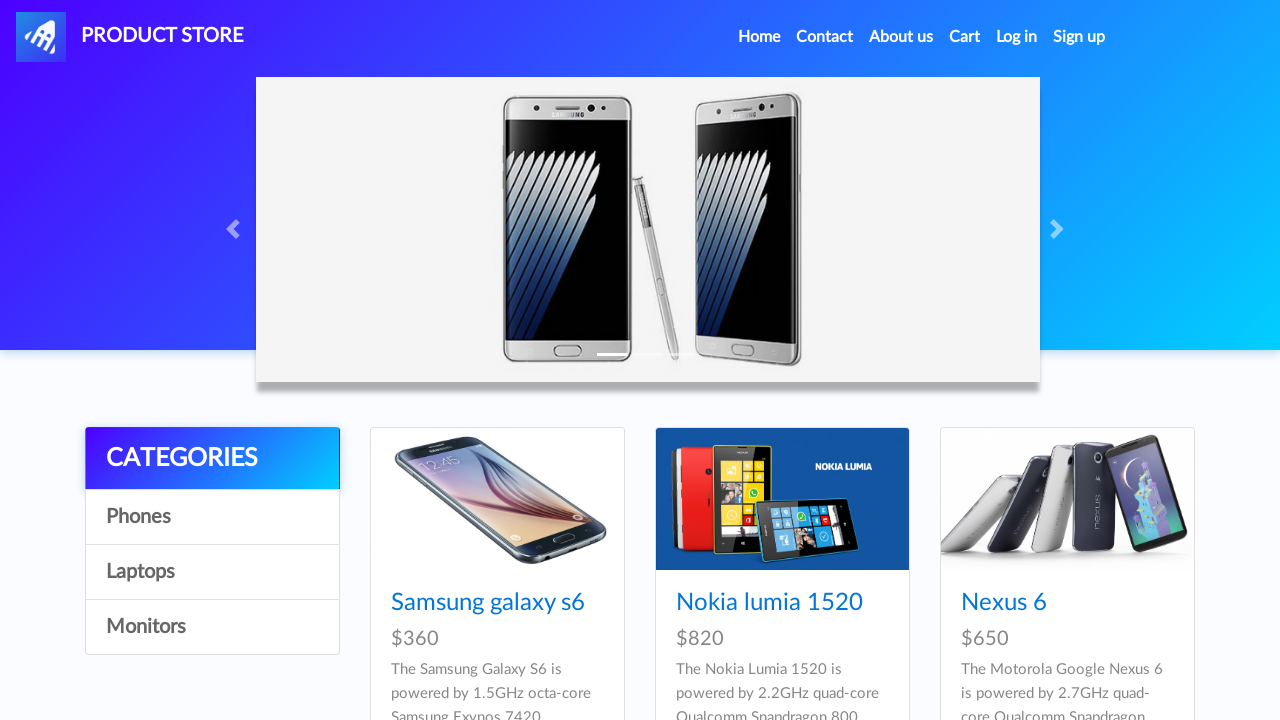

Clicked on Phones category at (212, 517) on a:text('Phones')
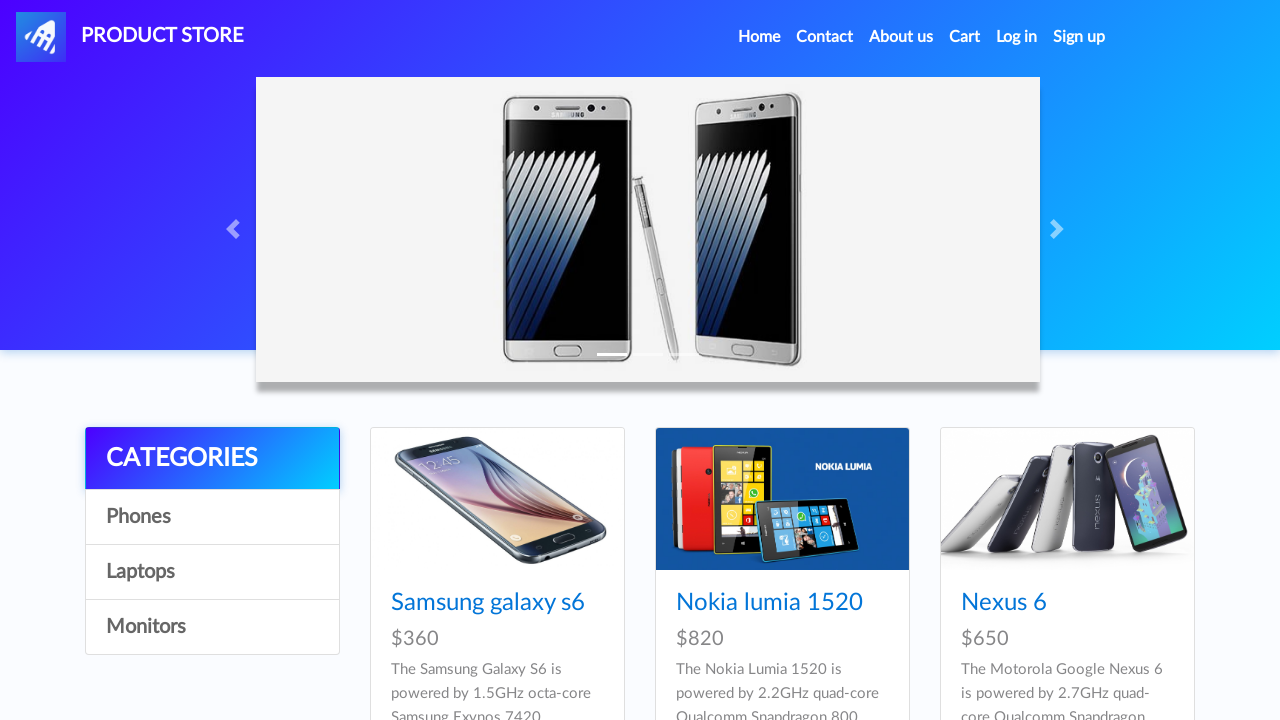

Waited 2 seconds for Phones category to load
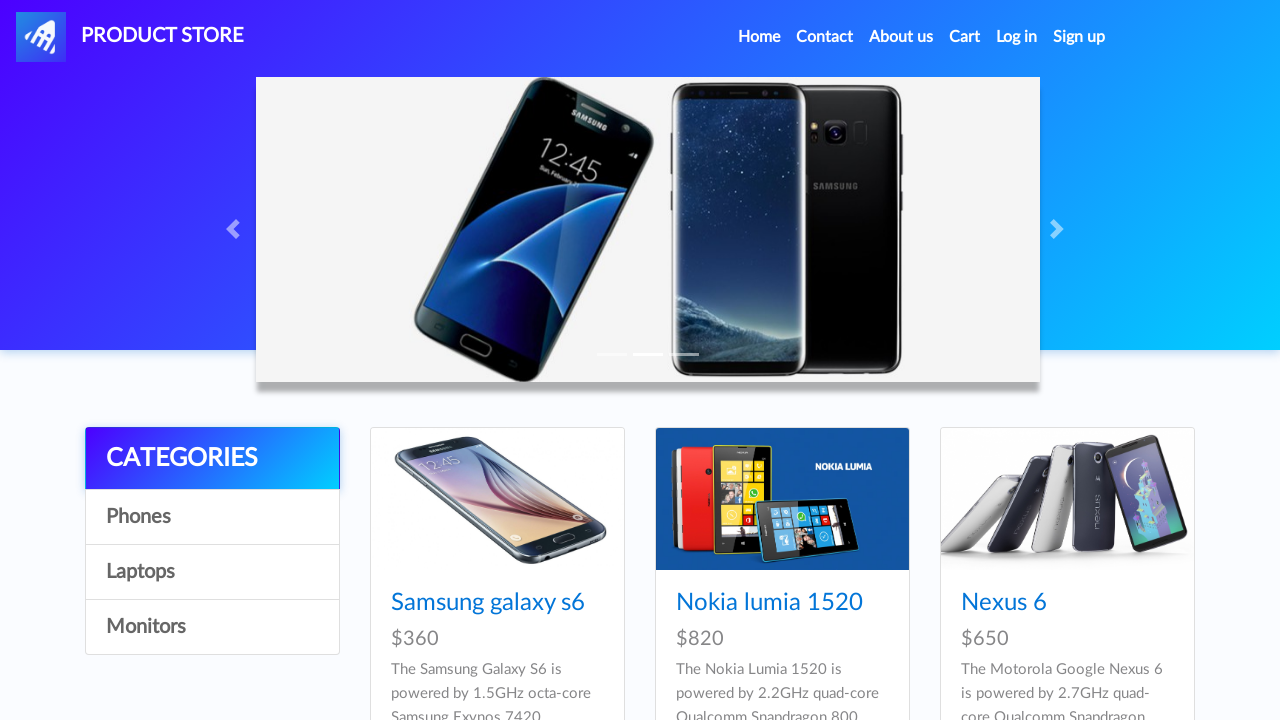

Clicked on Laptops category at (212, 572) on a:text('Laptops')
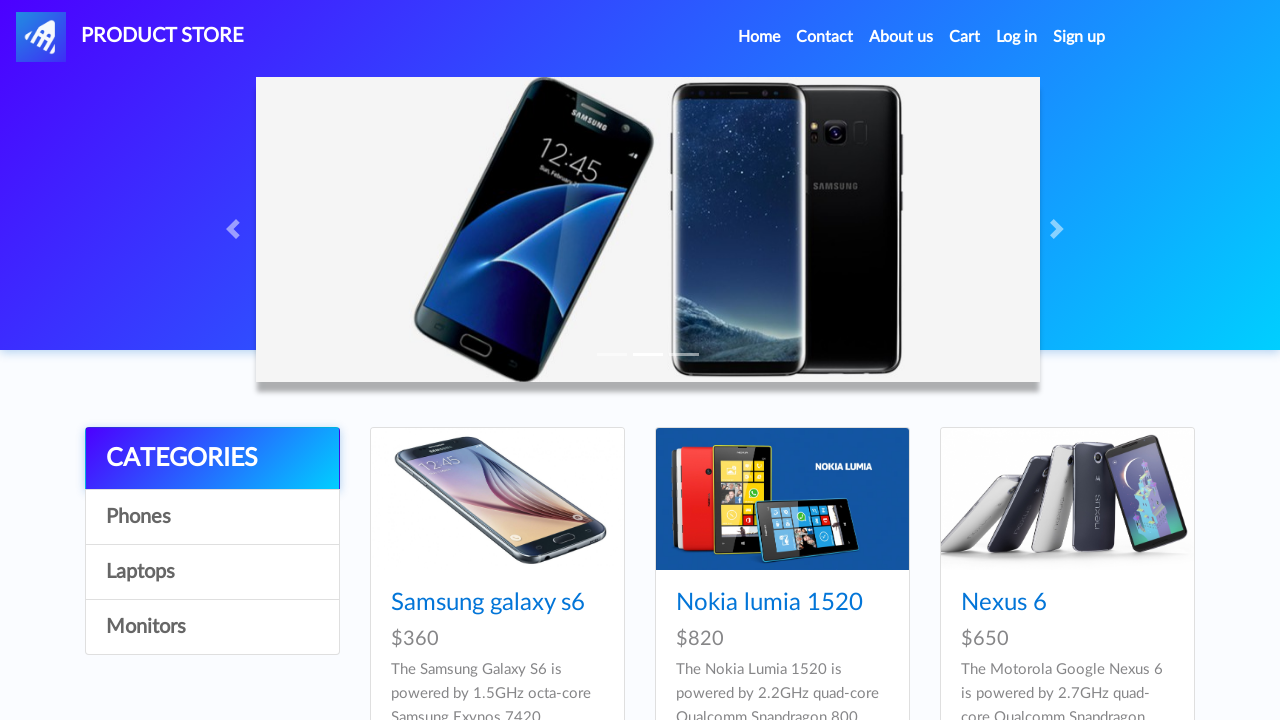

Waited 2 seconds for Laptops category to load
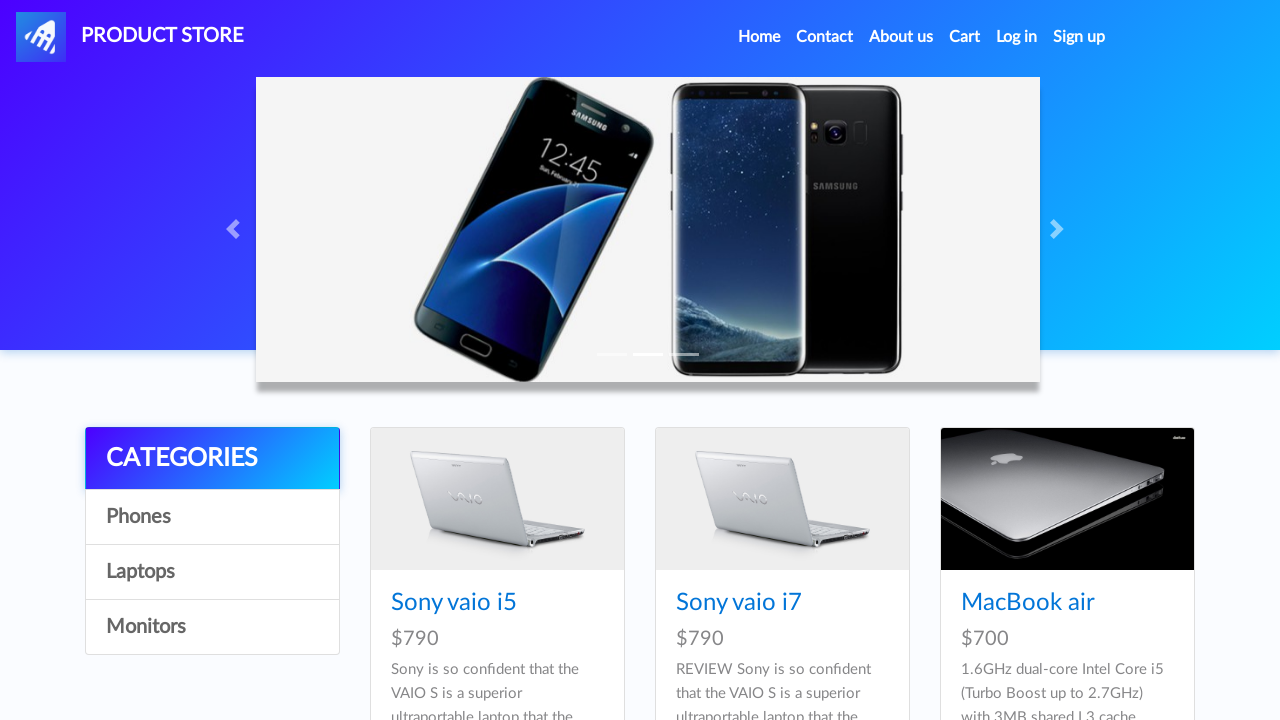

Clicked on Monitors category at (212, 627) on a:text('Monitors')
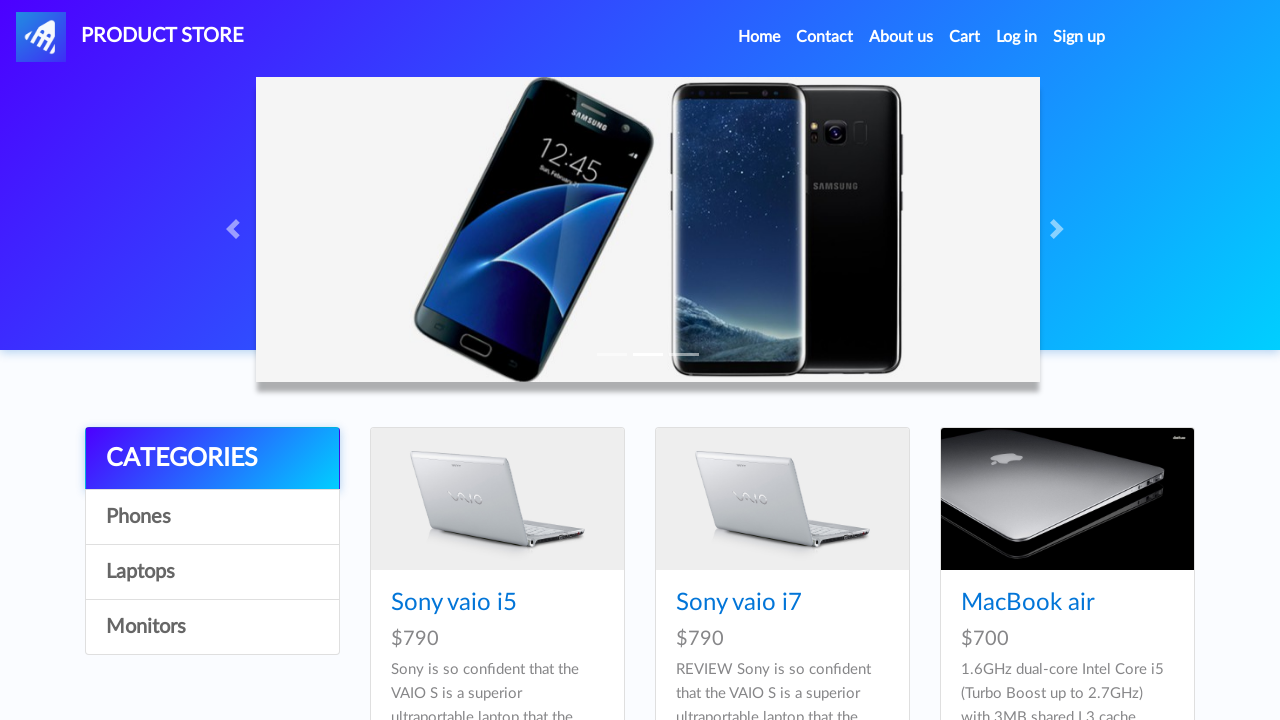

Waited 2 seconds for Monitors category to load
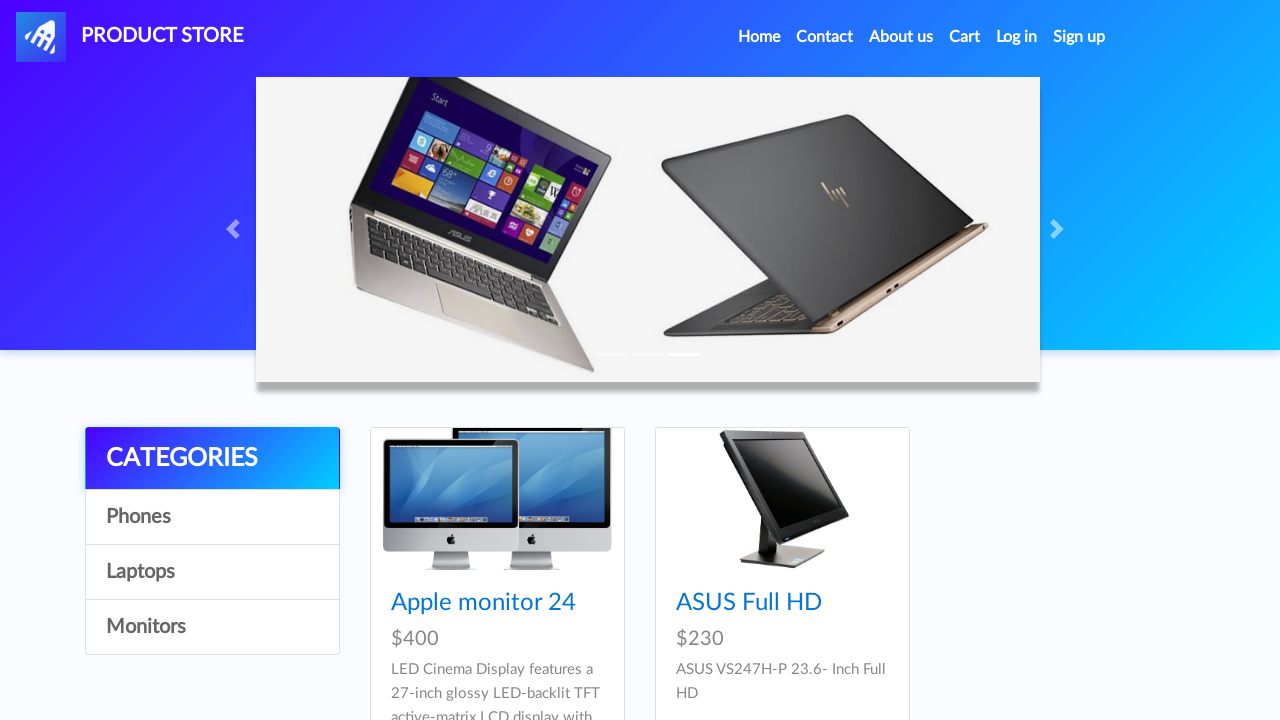

Clicked on Apple monitor 24 product at (484, 603) on a:text('Apple monitor 24')
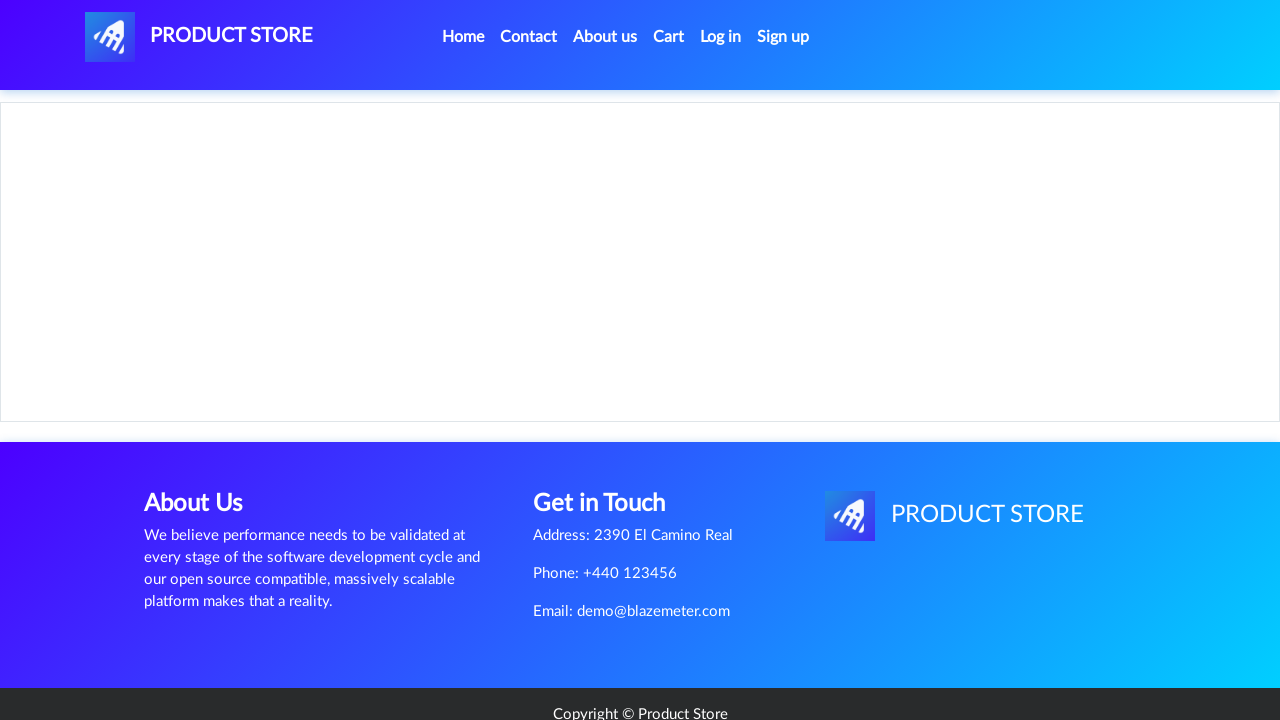

Waited 2 seconds for product page to load
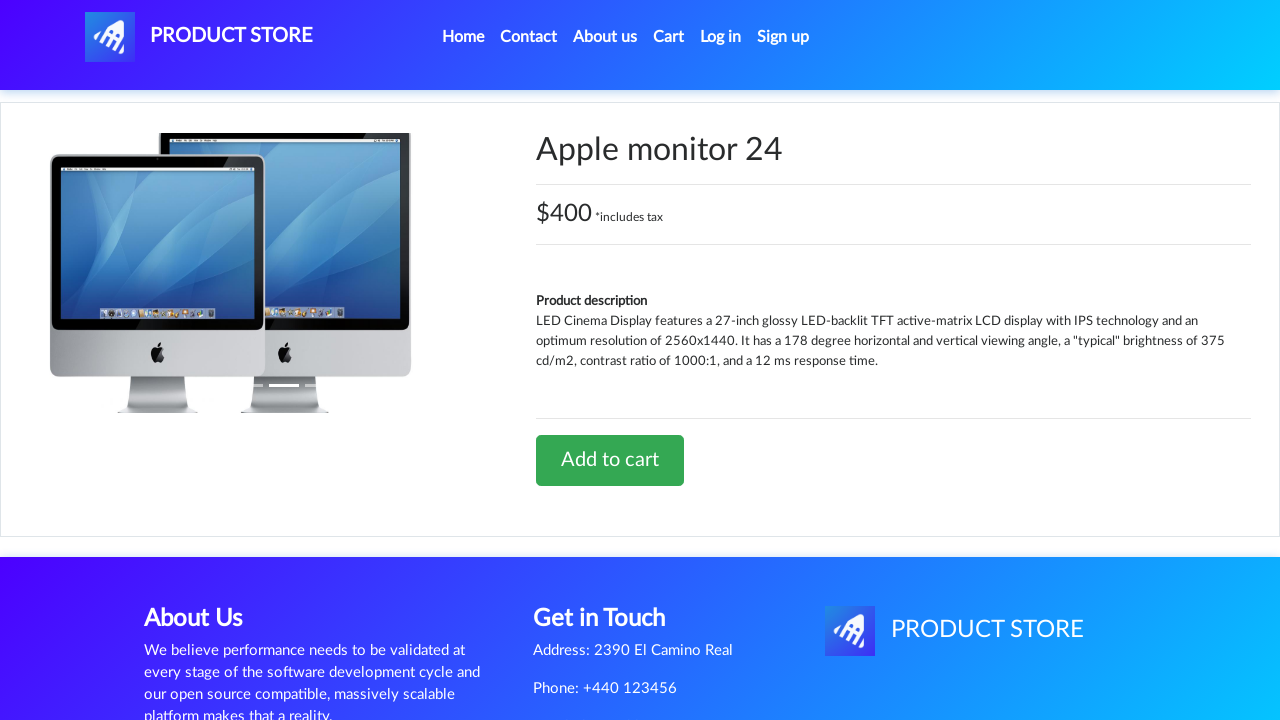

Verified product page loaded with product-content element
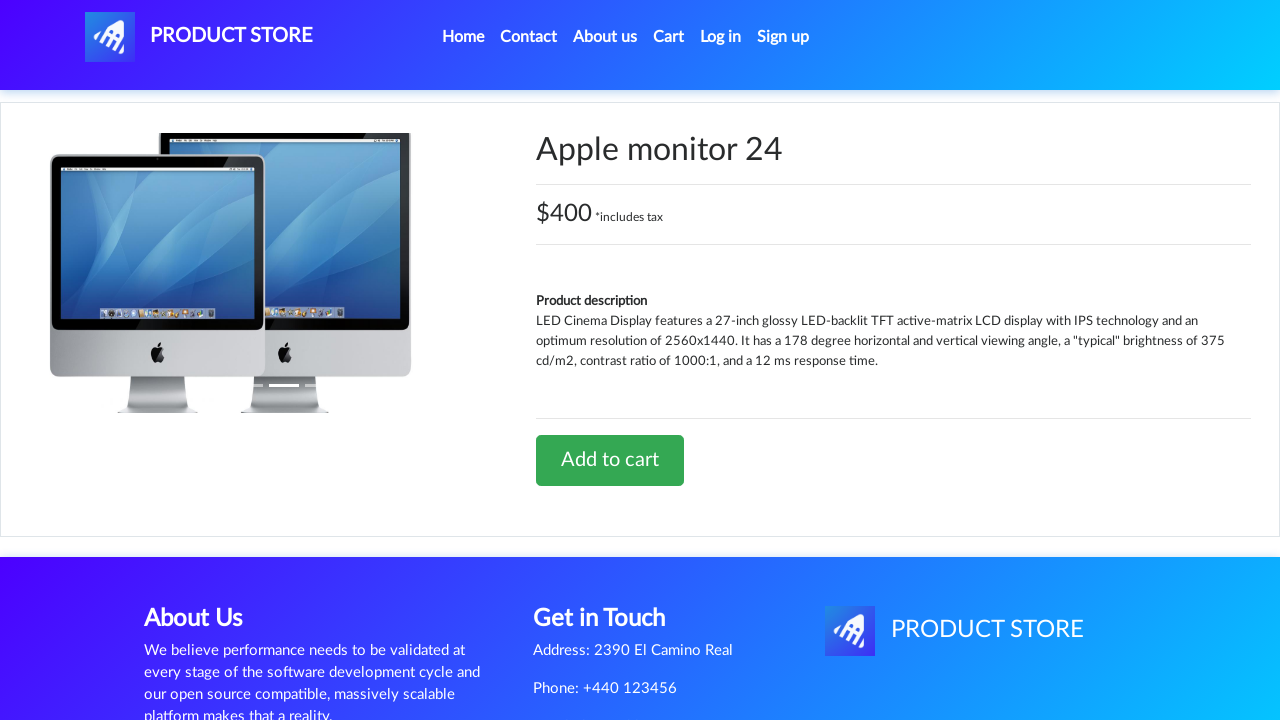

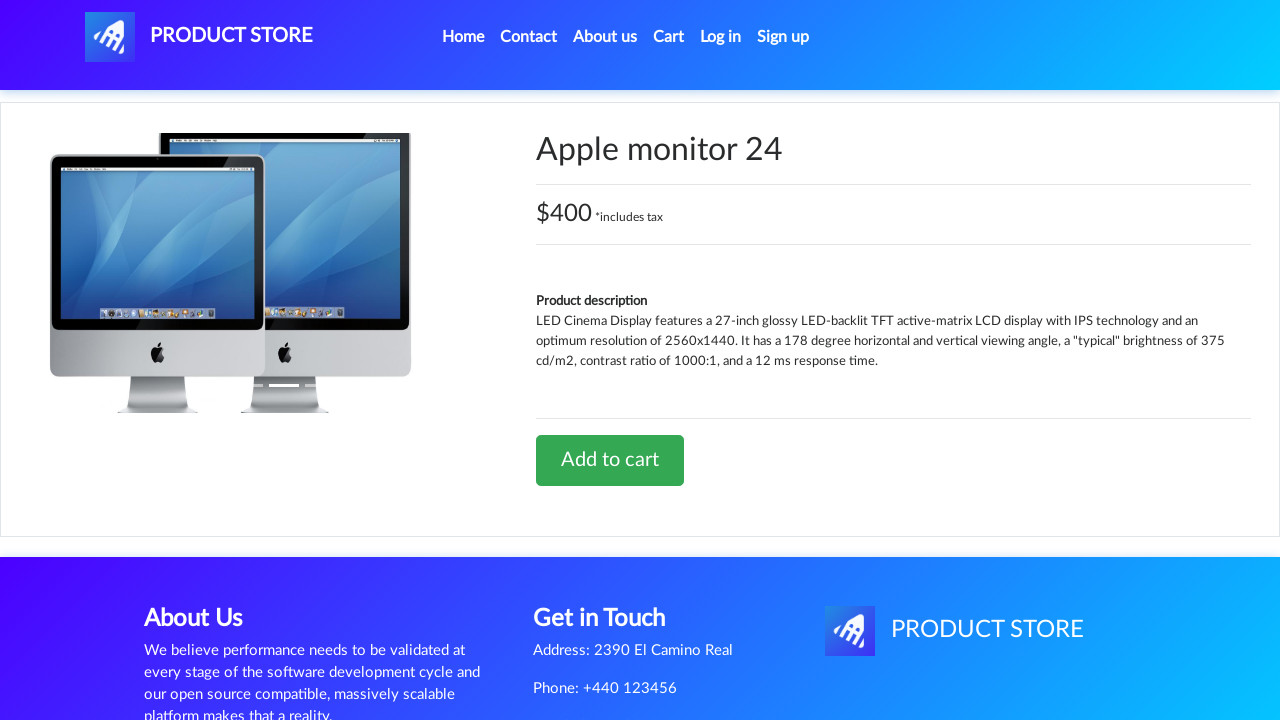